Waits for price to reach $100, books the item, then solves a mathematical challenge by calculating logarithm and submitting the answer

Starting URL: http://suninjuly.github.io/explicit_wait2.html

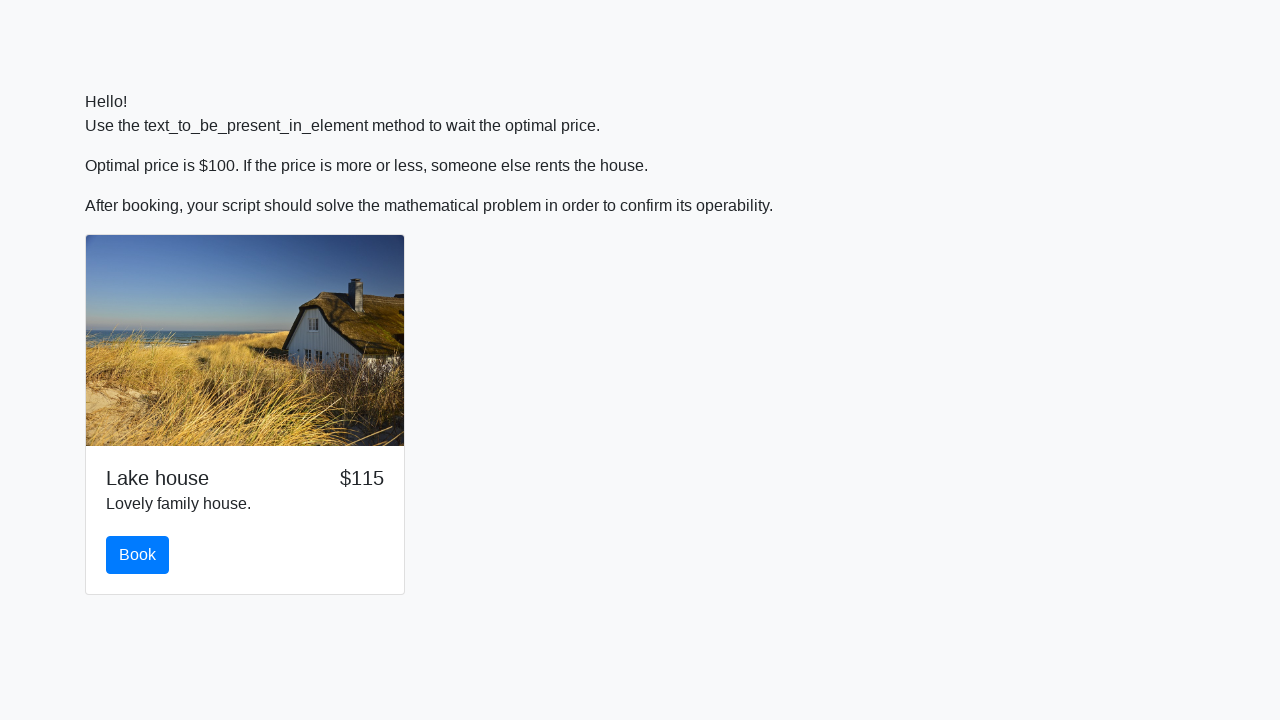

Waited for price to reach $100
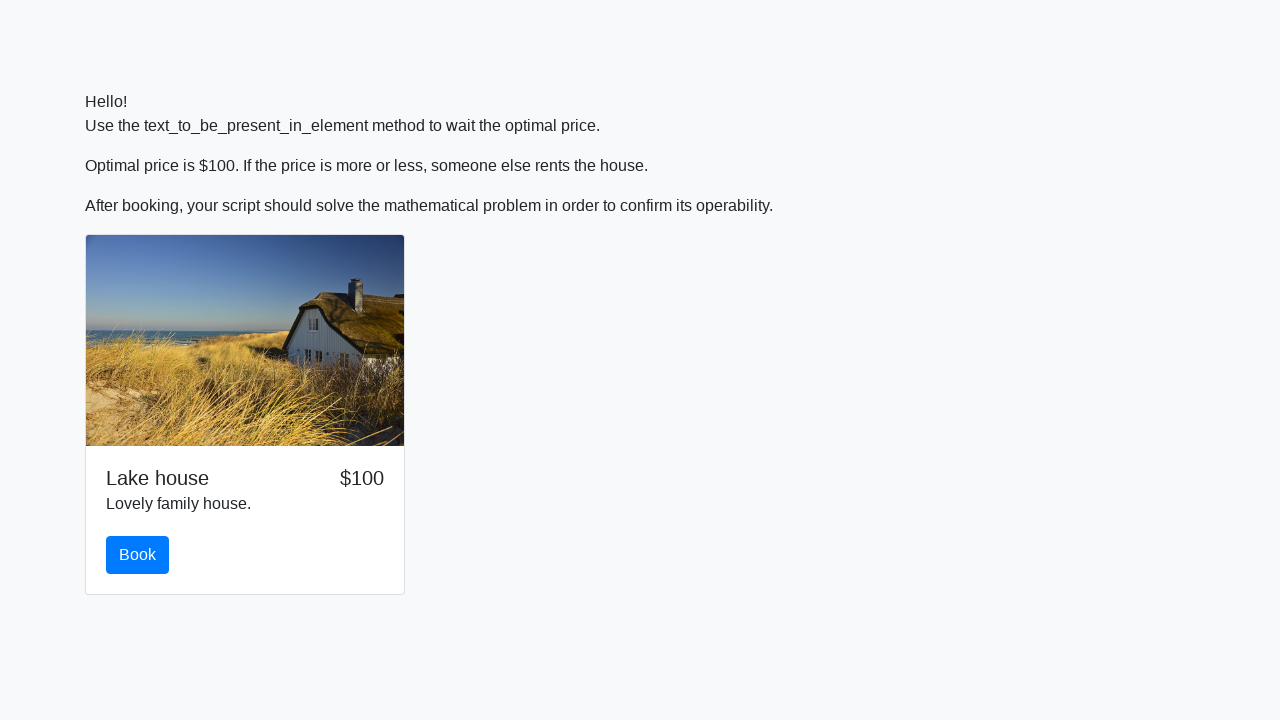

Clicked the book button at (138, 555) on #book
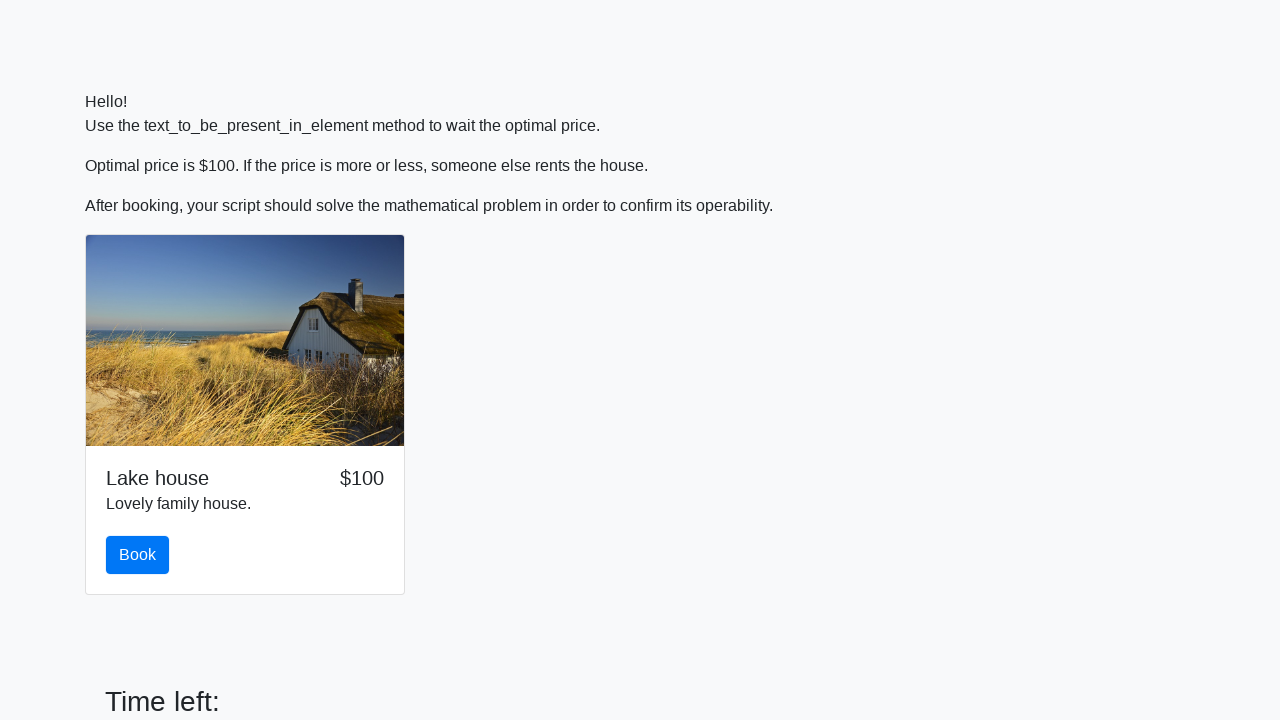

Retrieved mathematical challenge value from #input_value
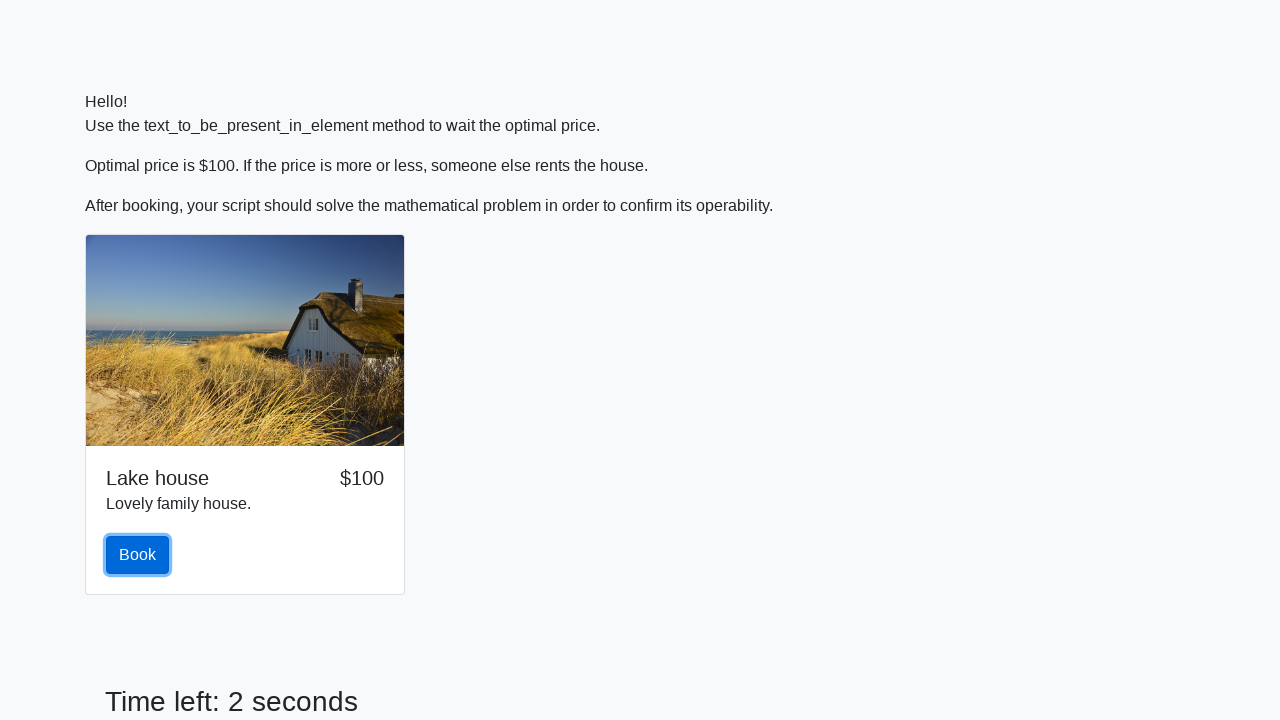

Calculated logarithm result: 2.3543306431644426
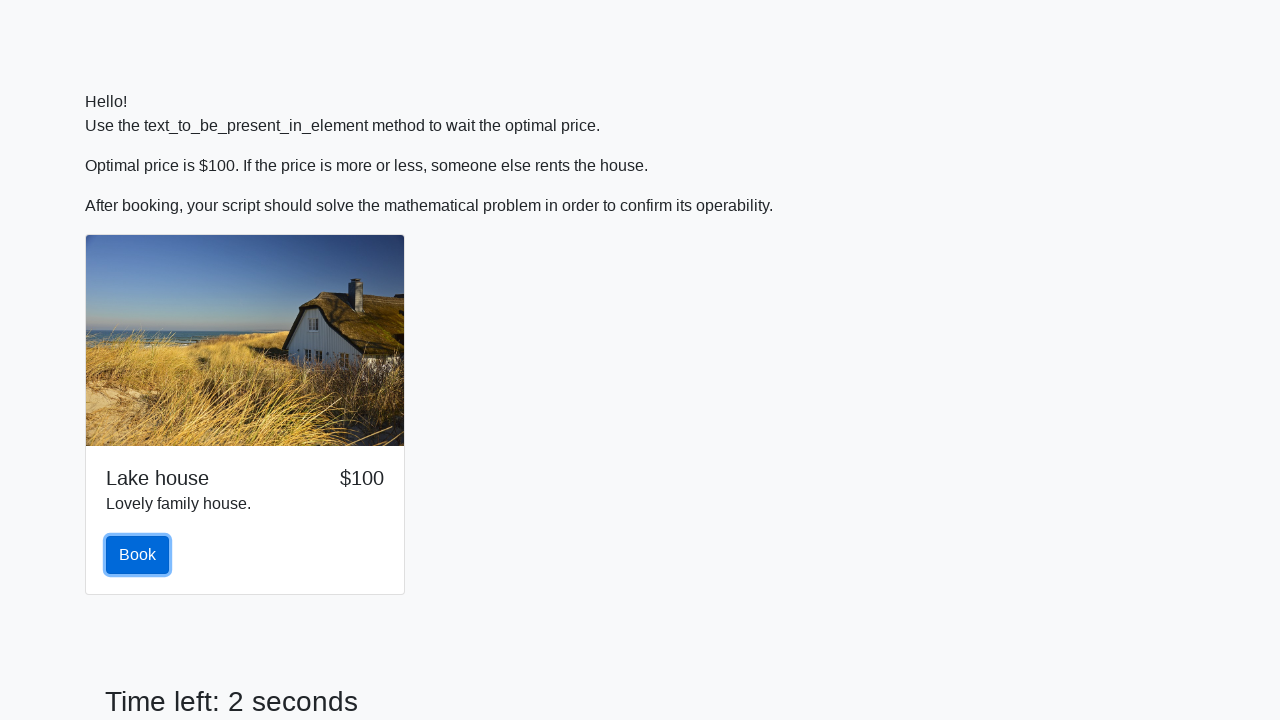

Filled answer field with calculated result on #answer
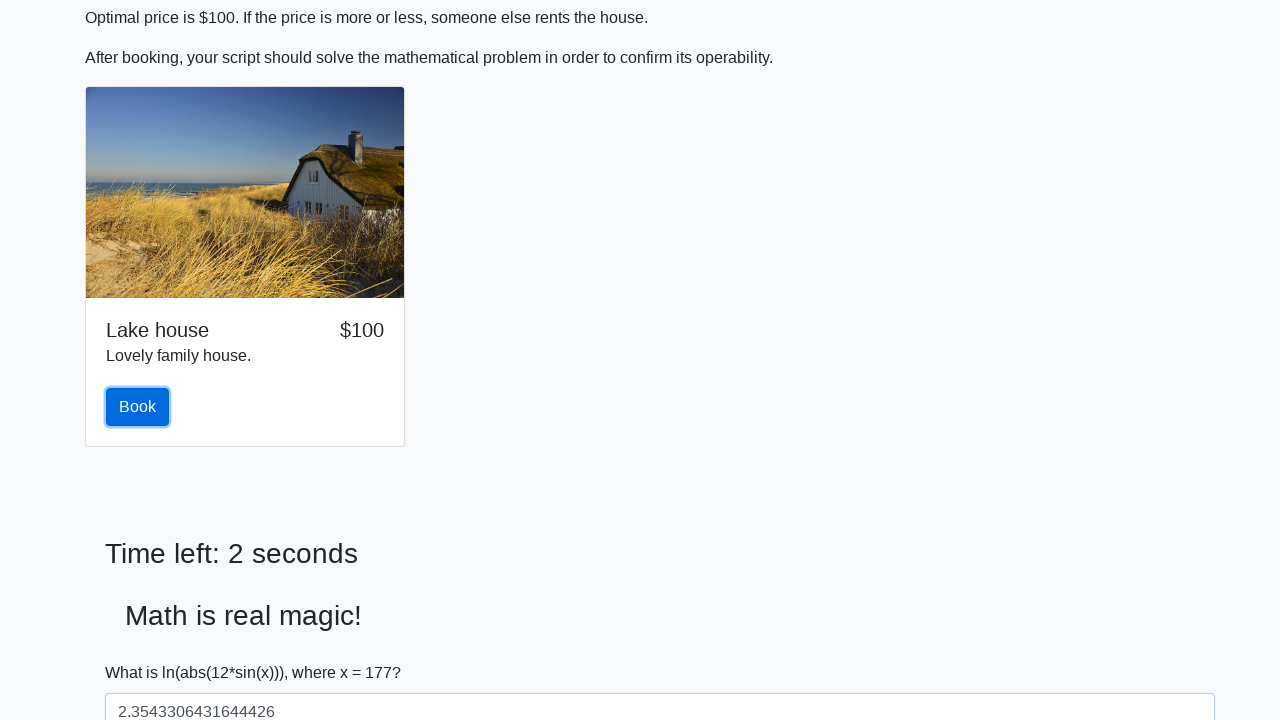

Clicked solve button to submit the answer at (143, 651) on #solve
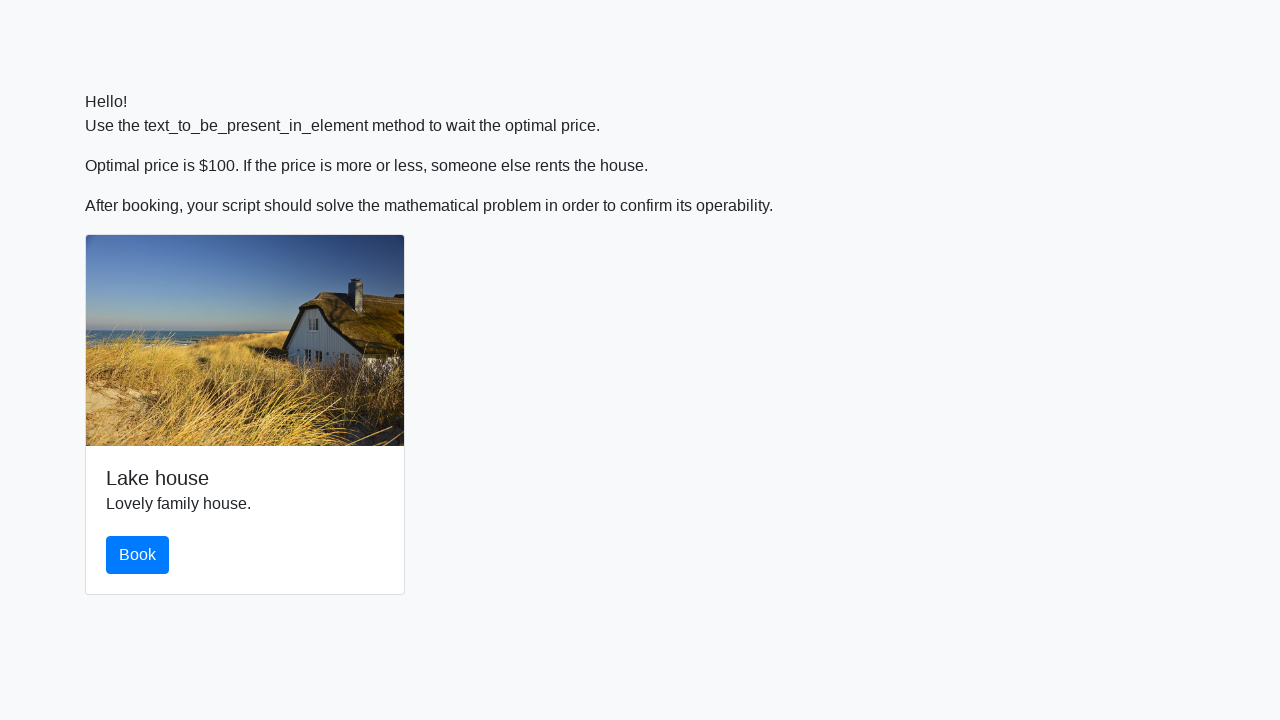

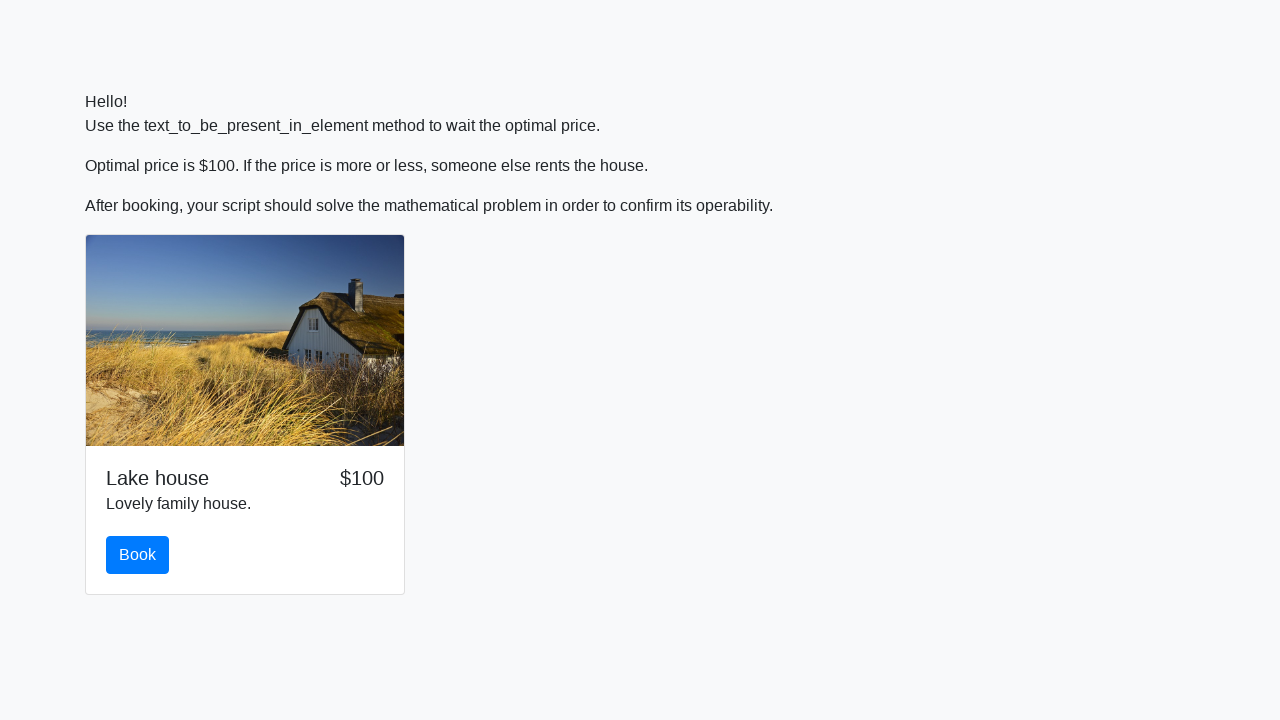